Tests email subscription with invalid email format (missing .com)

Starting URL: https://automationexercise.com/

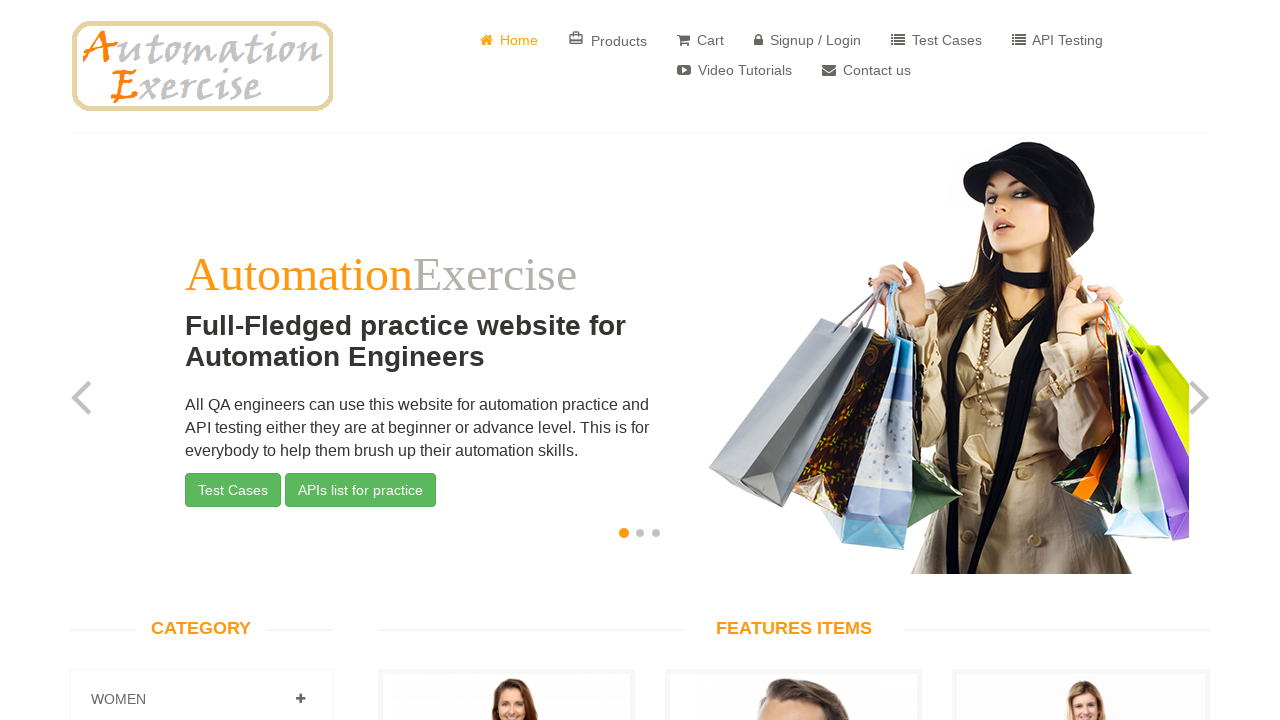

Scrolled to footer of the page
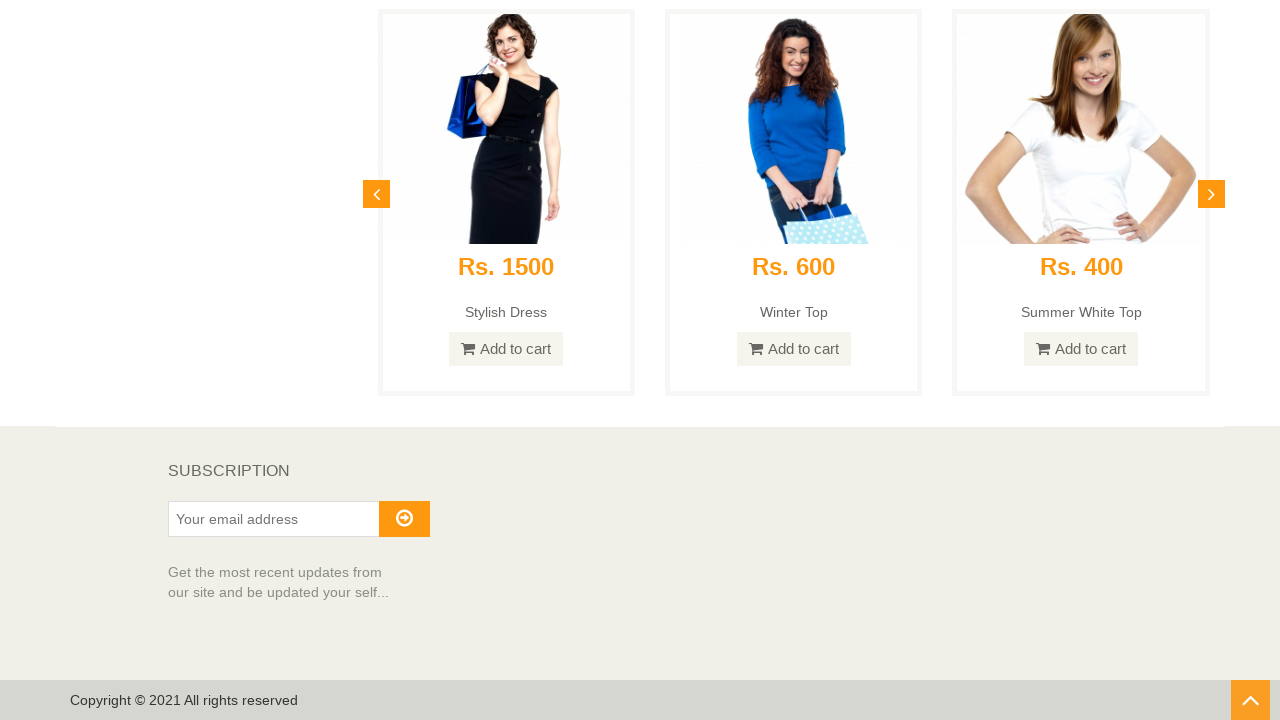

Waited 1 second for footer to fully load
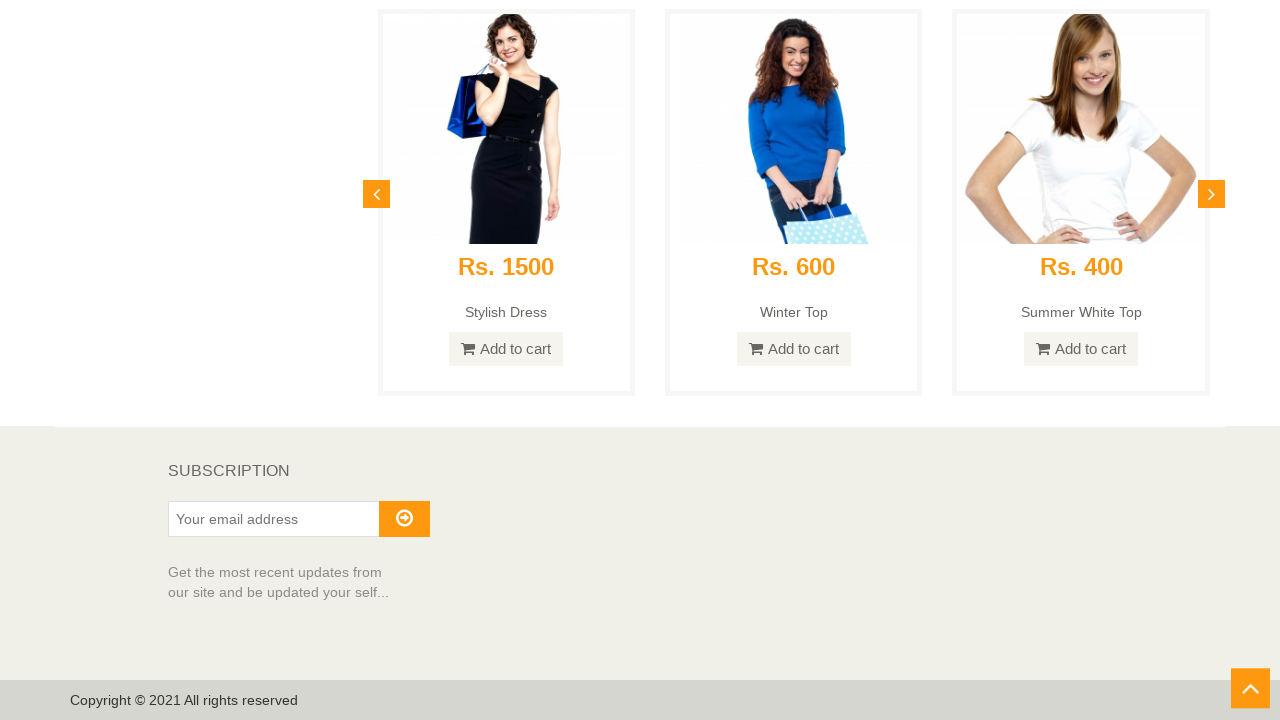

Located the email subscription input field
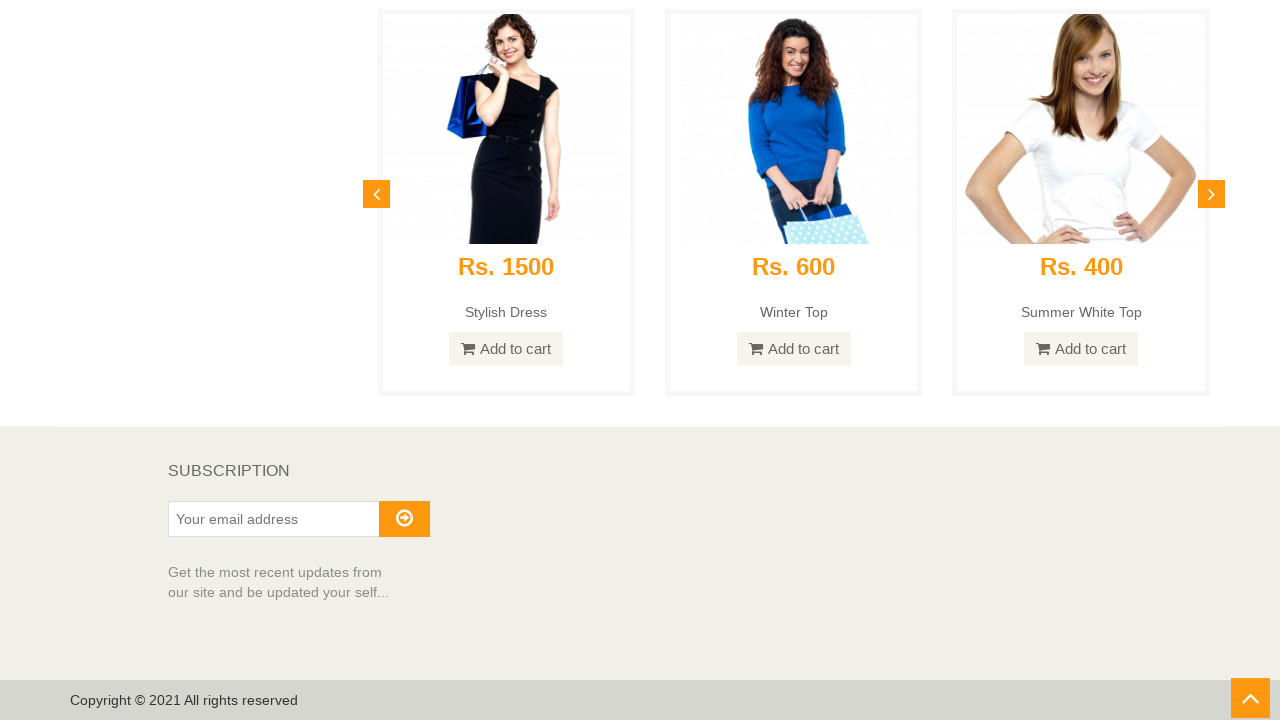

Scrolled email input field into view
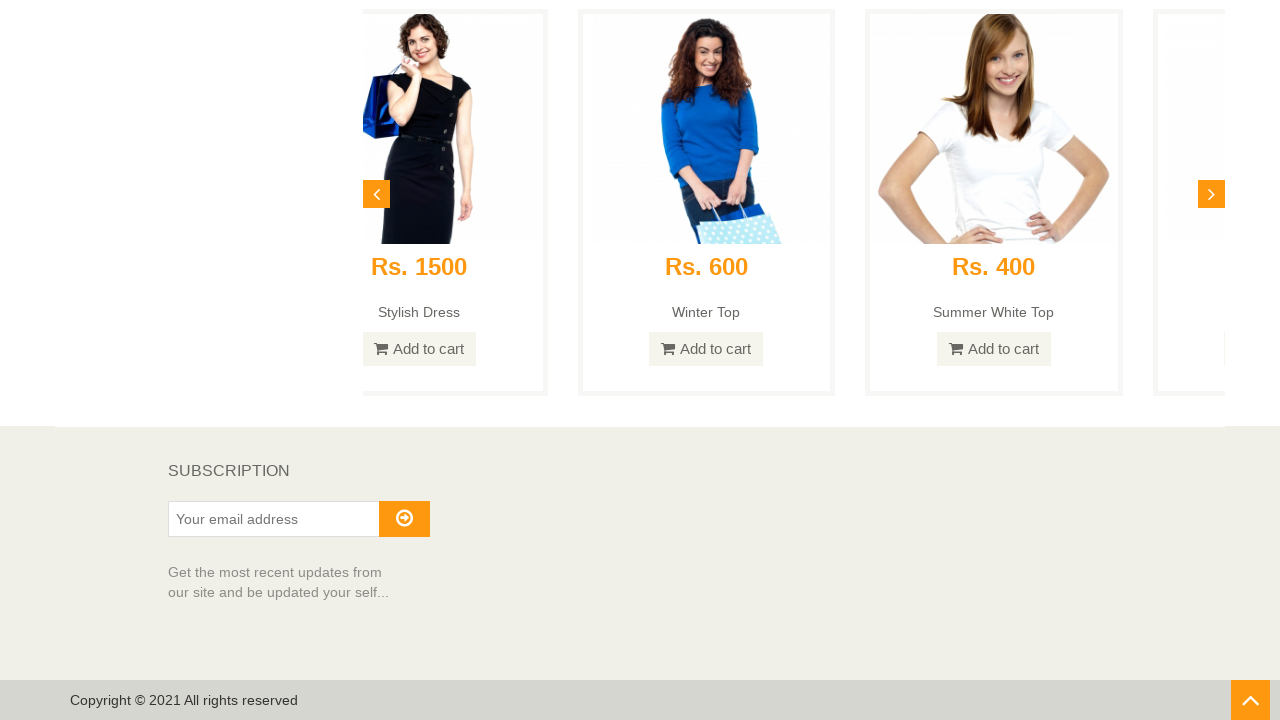

Cleared the email input field on #susbscribe_email
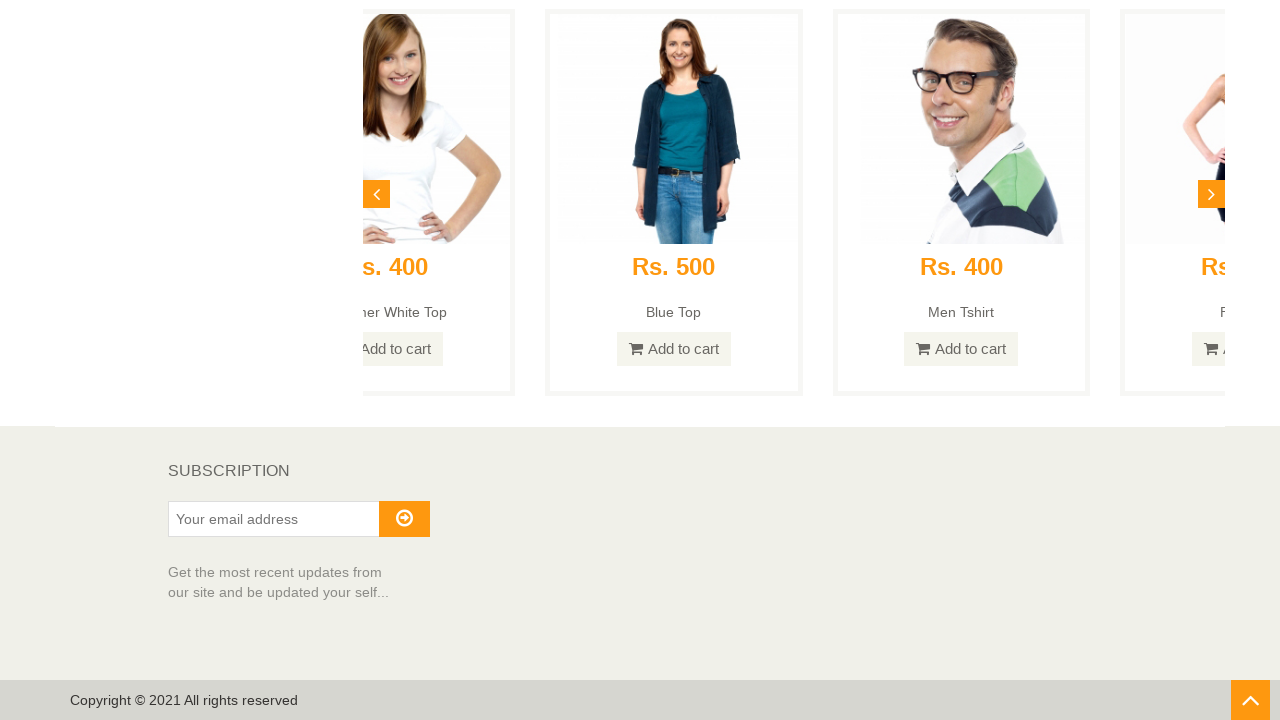

Entered invalid email 'medha@gmailcom' (missing .com extension) on #susbscribe_email
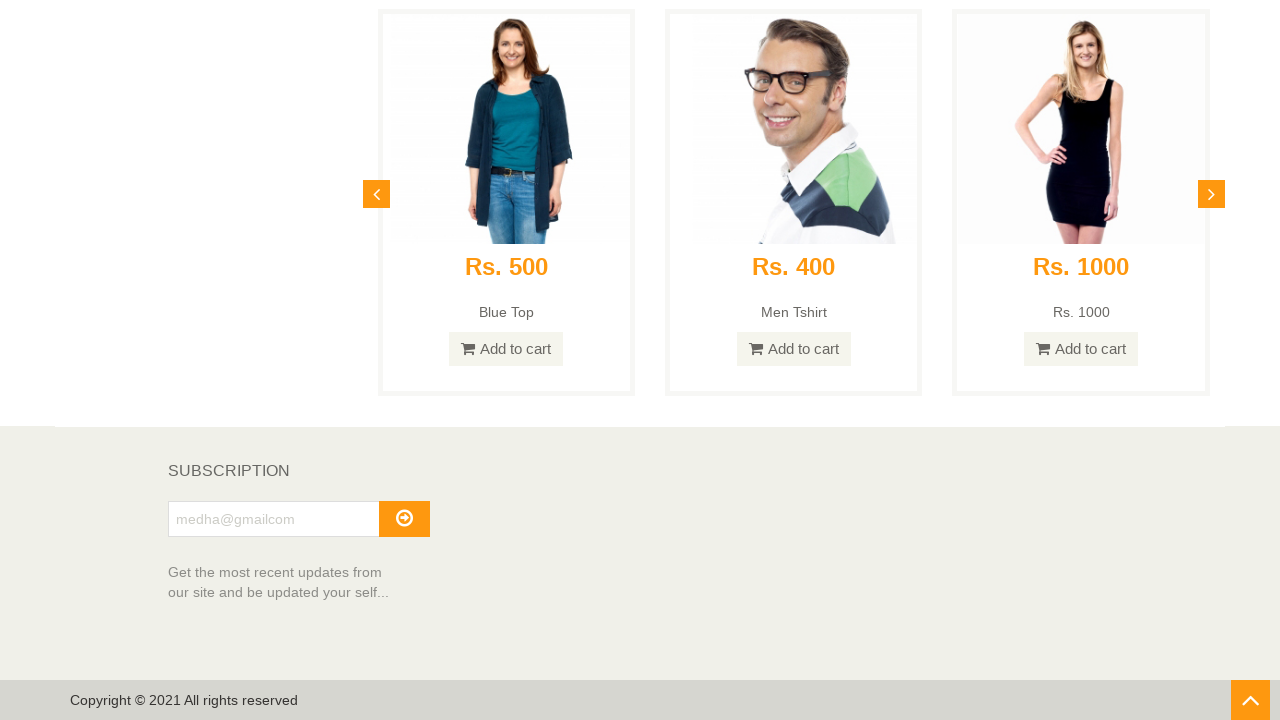

Clicked subscribe button with invalid email at (404, 519) on #subscribe
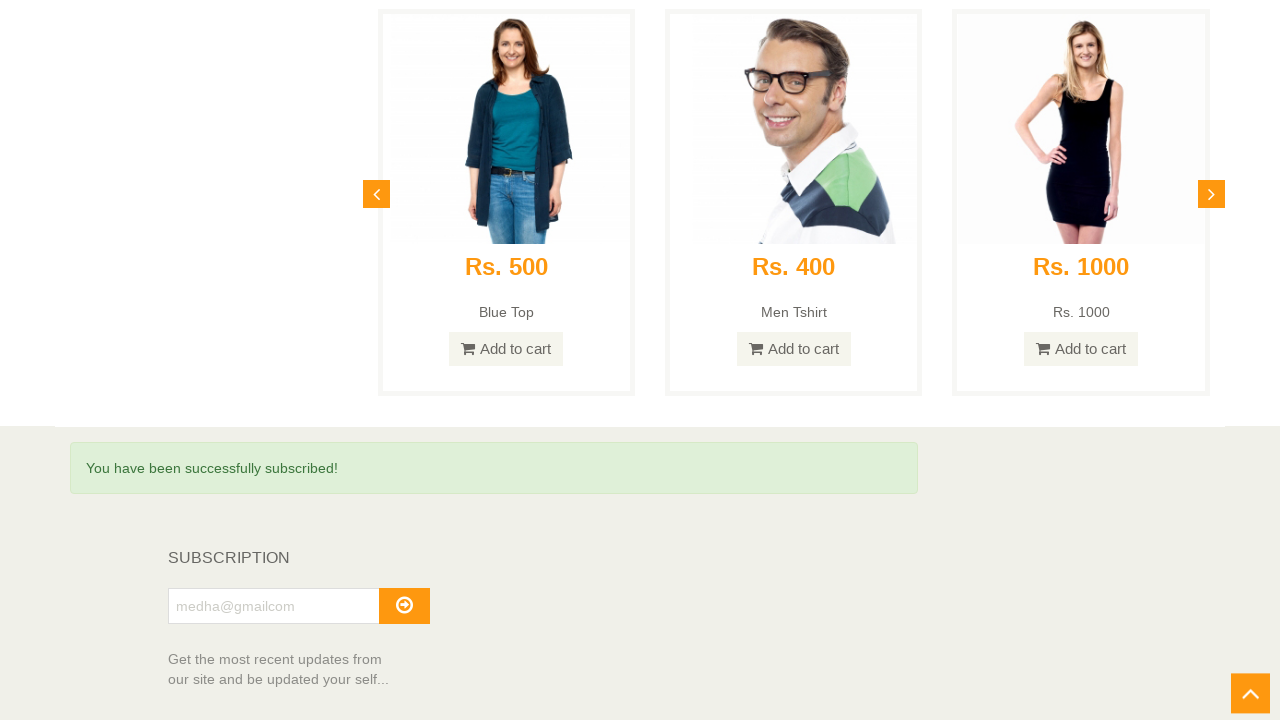

Waited 2 seconds for subscription response
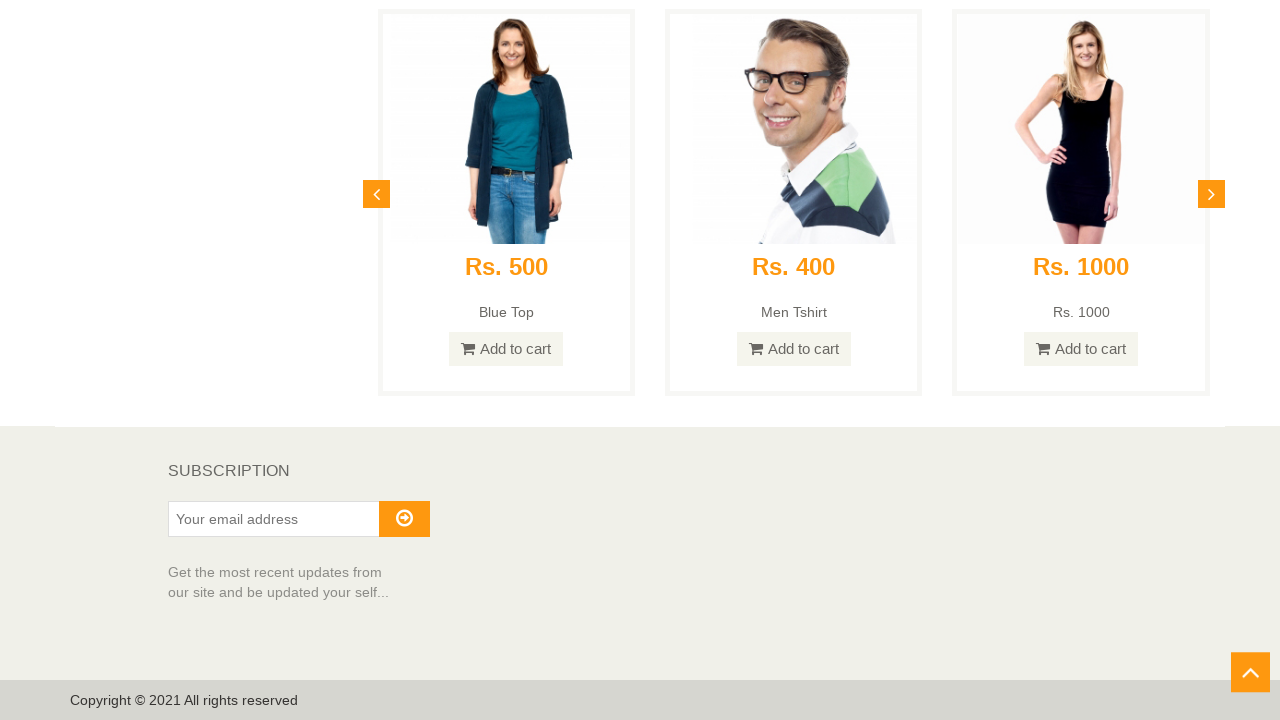

Retrieved page content to check subscription validation result
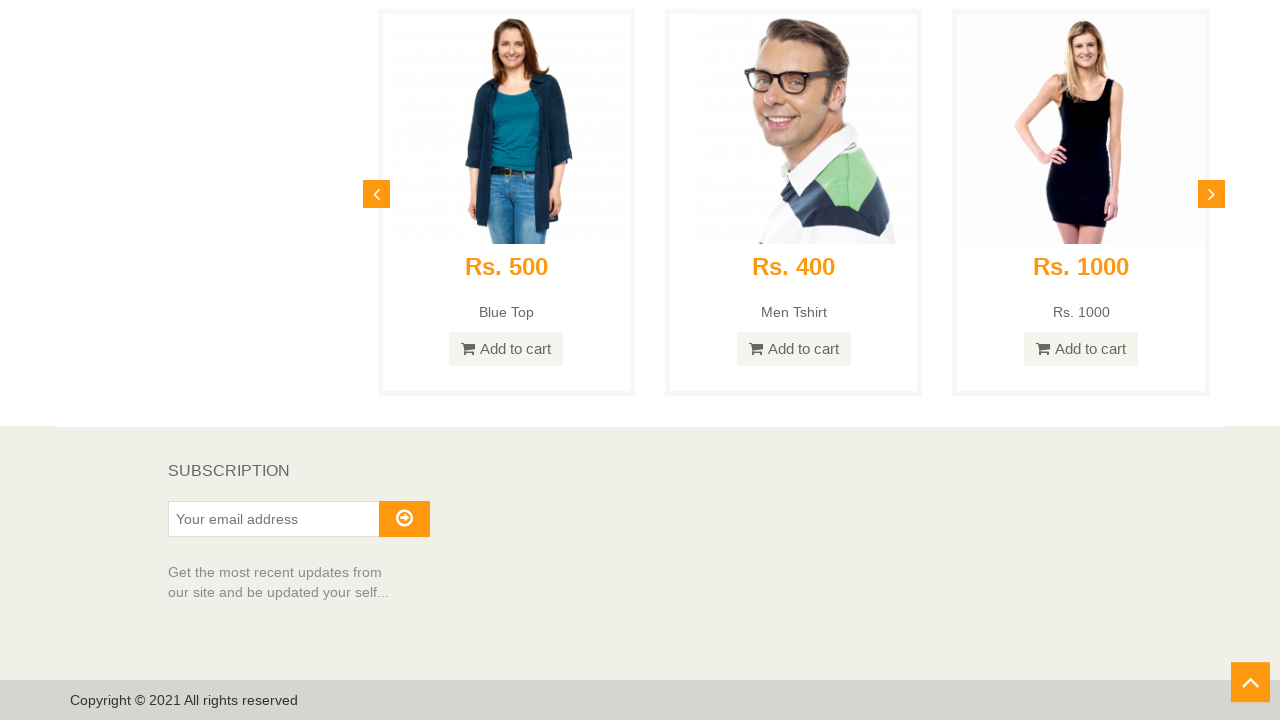

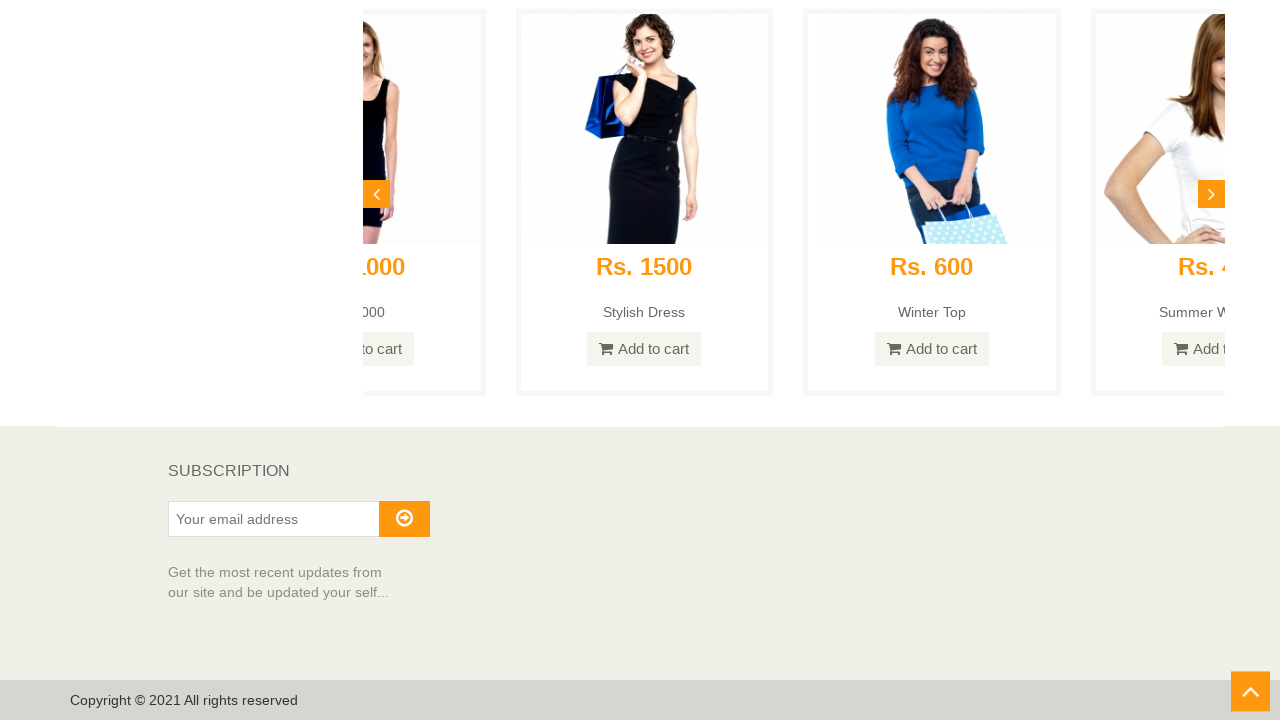